Tests multi-select dropdown list functionality by selecting multiple options from a car dropdown, verifying the option count, and then deselecting all options.

Starting URL: http://omayo.blogspot.com/

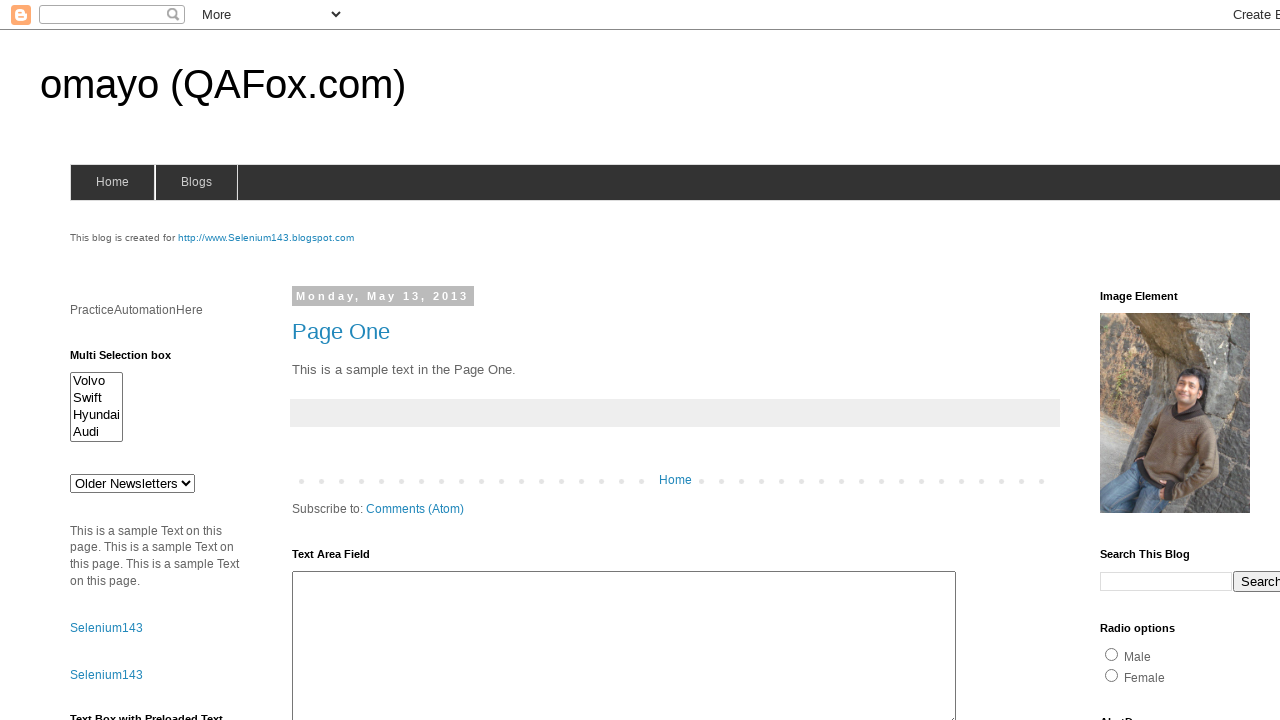

Multi-select dropdown is visible
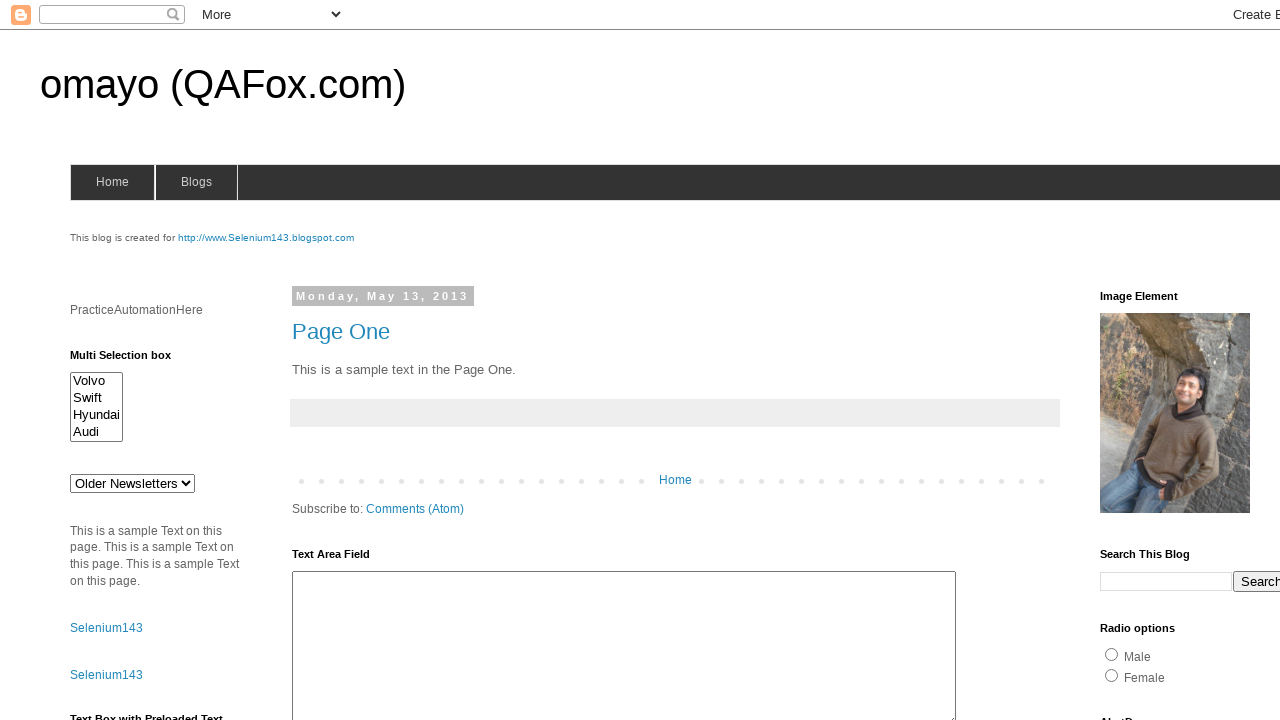

Selected first option (index 0) from multi-select dropdown on #multiselect1
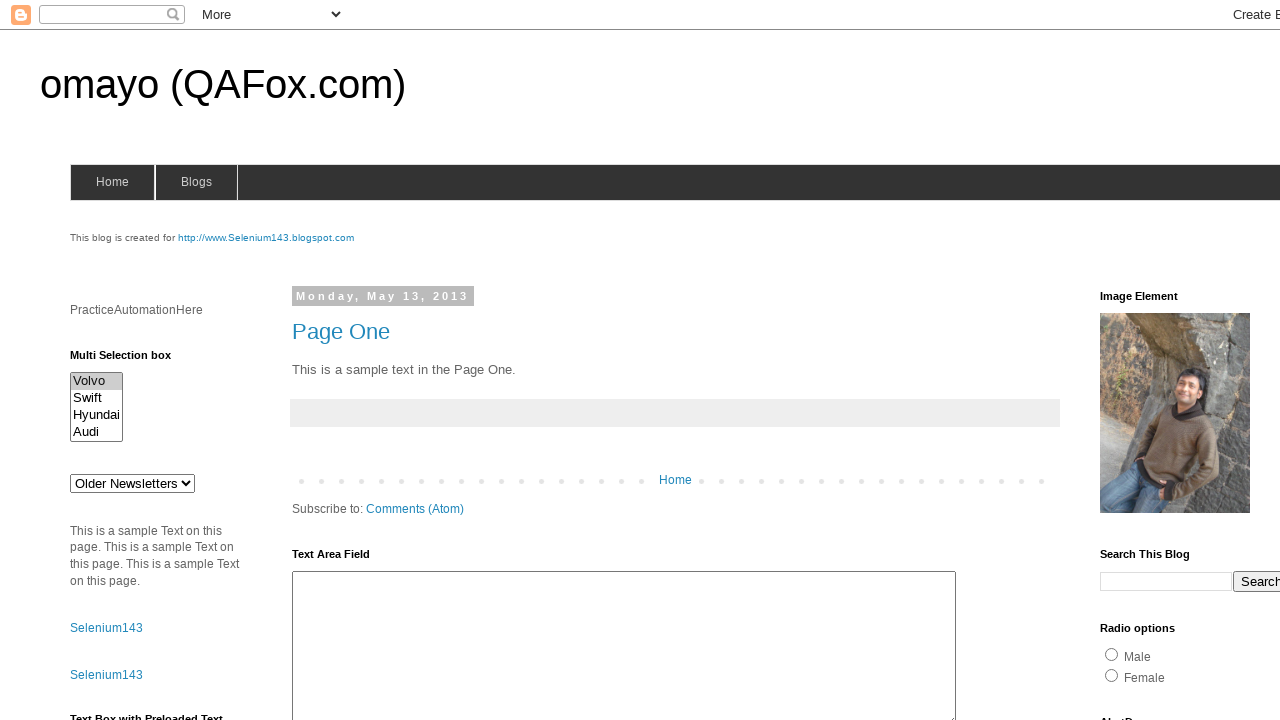

Selected third option (index 2) from multi-select dropdown on #multiselect1
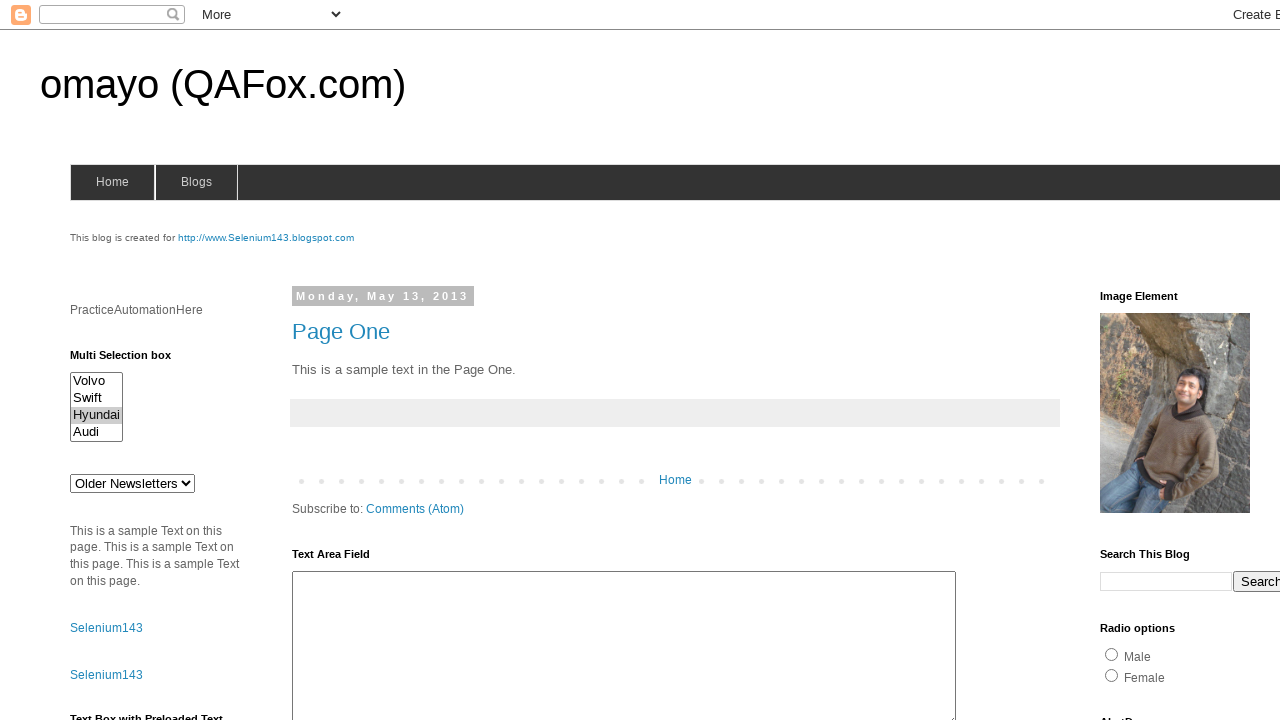

Selected fourth option (index 3) from multi-select dropdown on #multiselect1
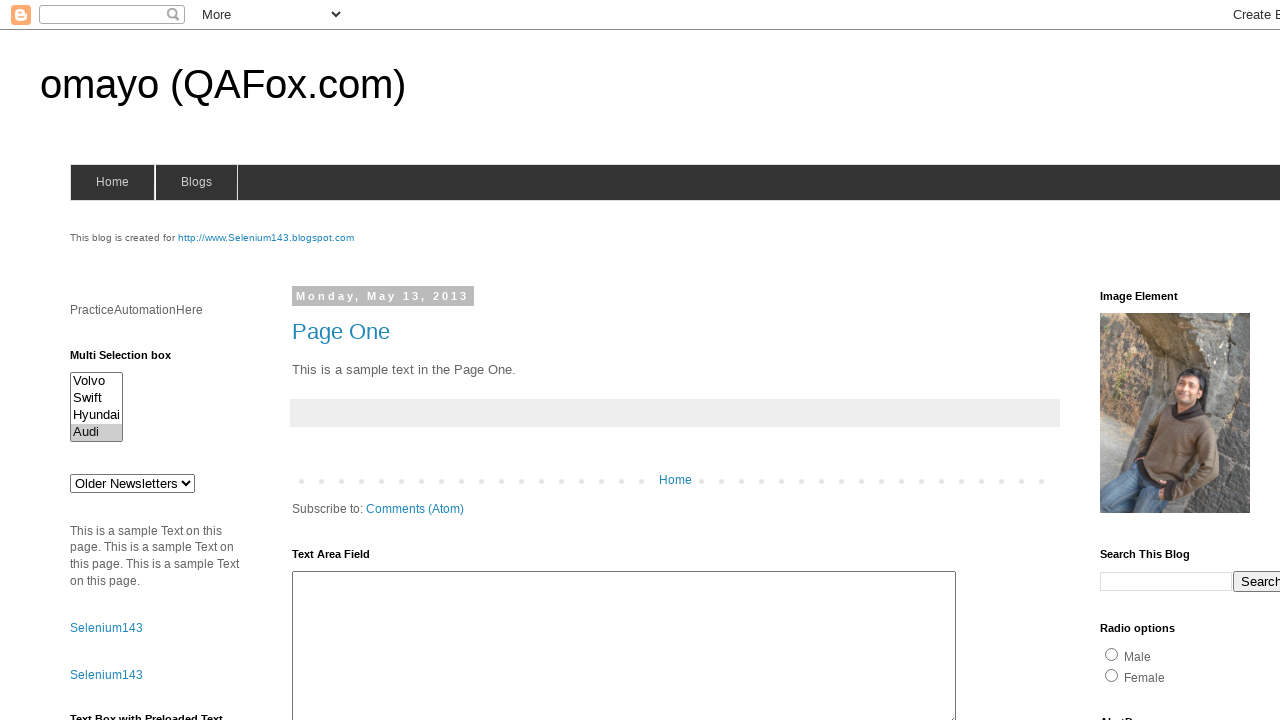

Deselected all options from multi-select dropdown on #multiselect1
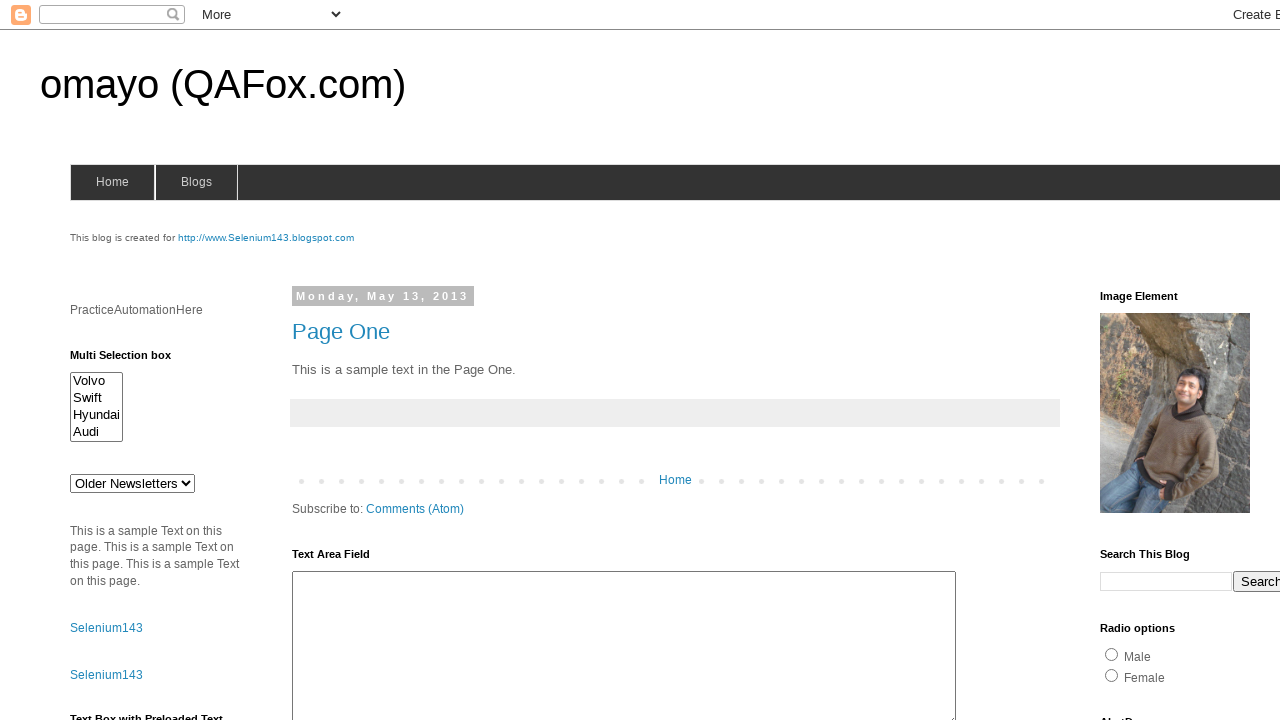

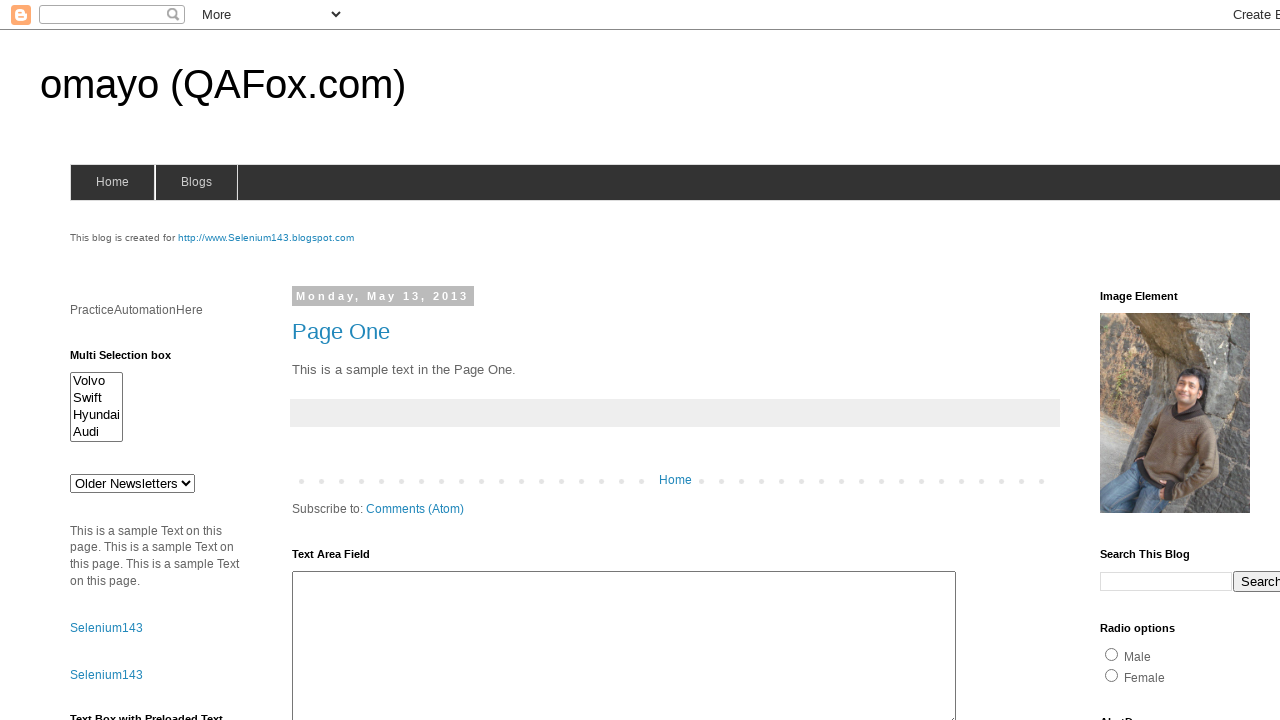